Tests dropdown selection functionality by selecting options using different methods (by index, visible text, and value)

Starting URL: https://rahulshettyacademy.com/AutomationPractice/

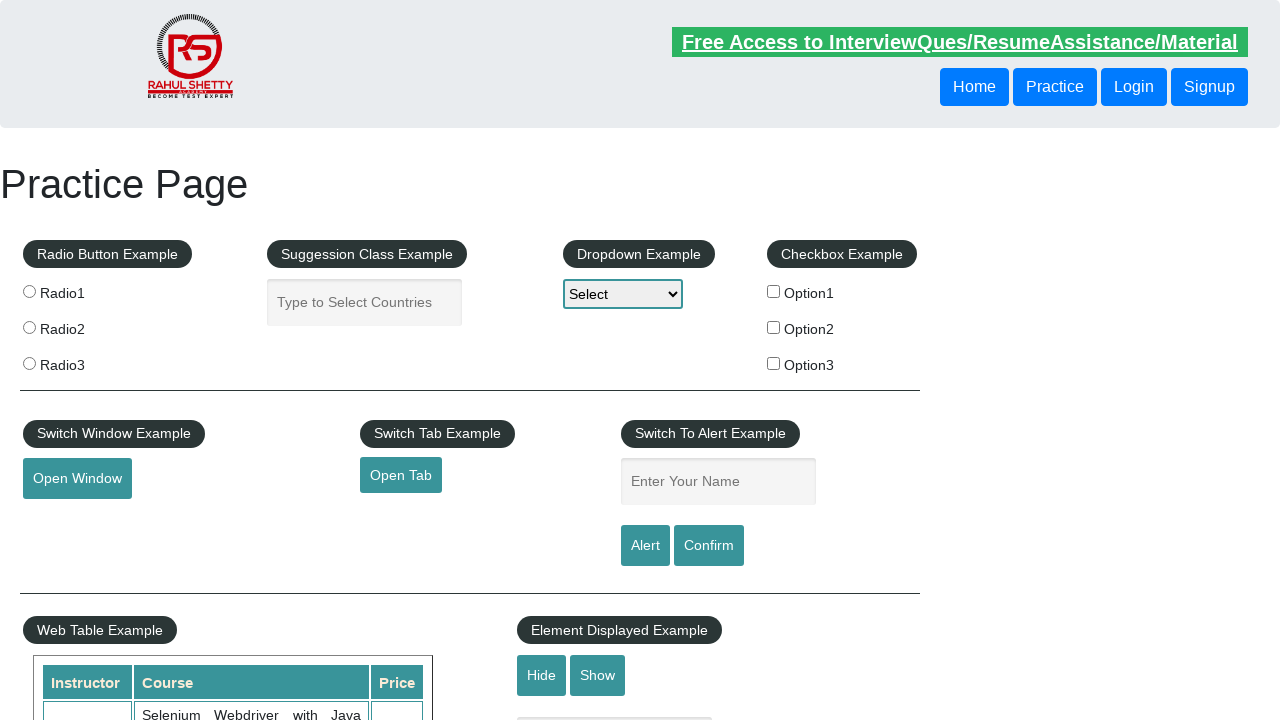

Clicked dropdown to open it at (623, 294) on #dropdown-class-example
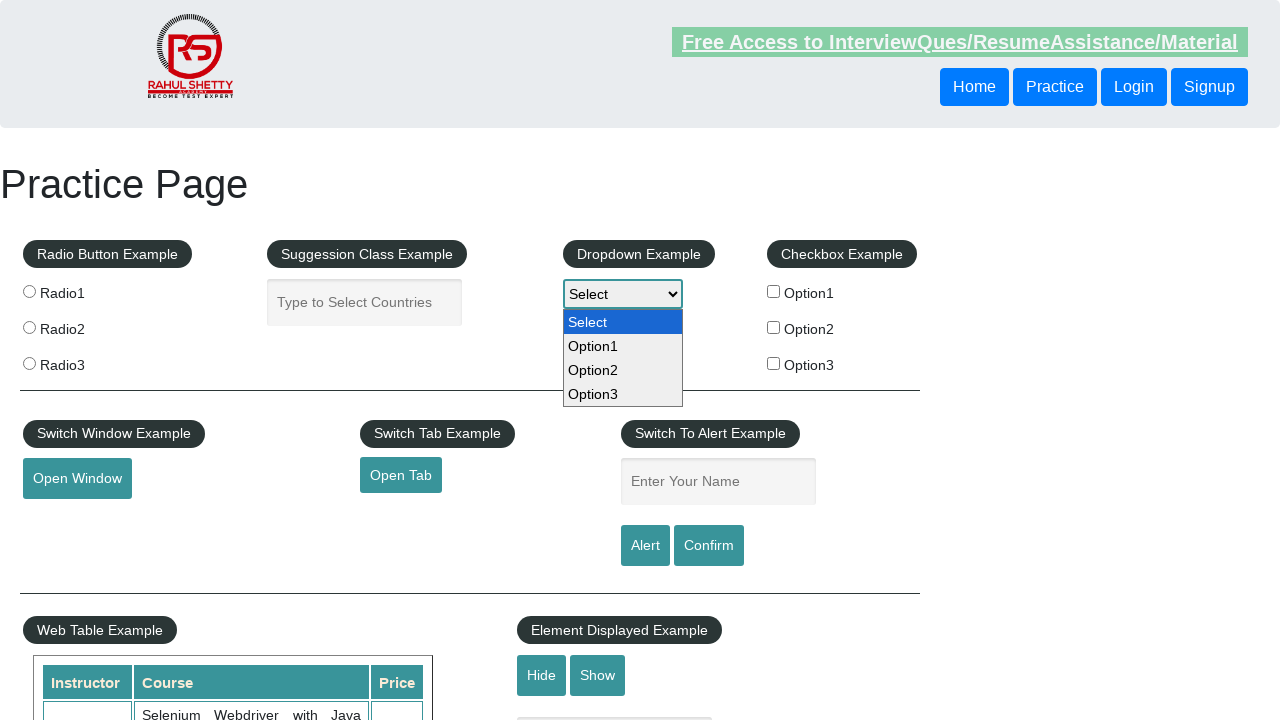

Selected dropdown option by index (Option2) on #dropdown-class-example
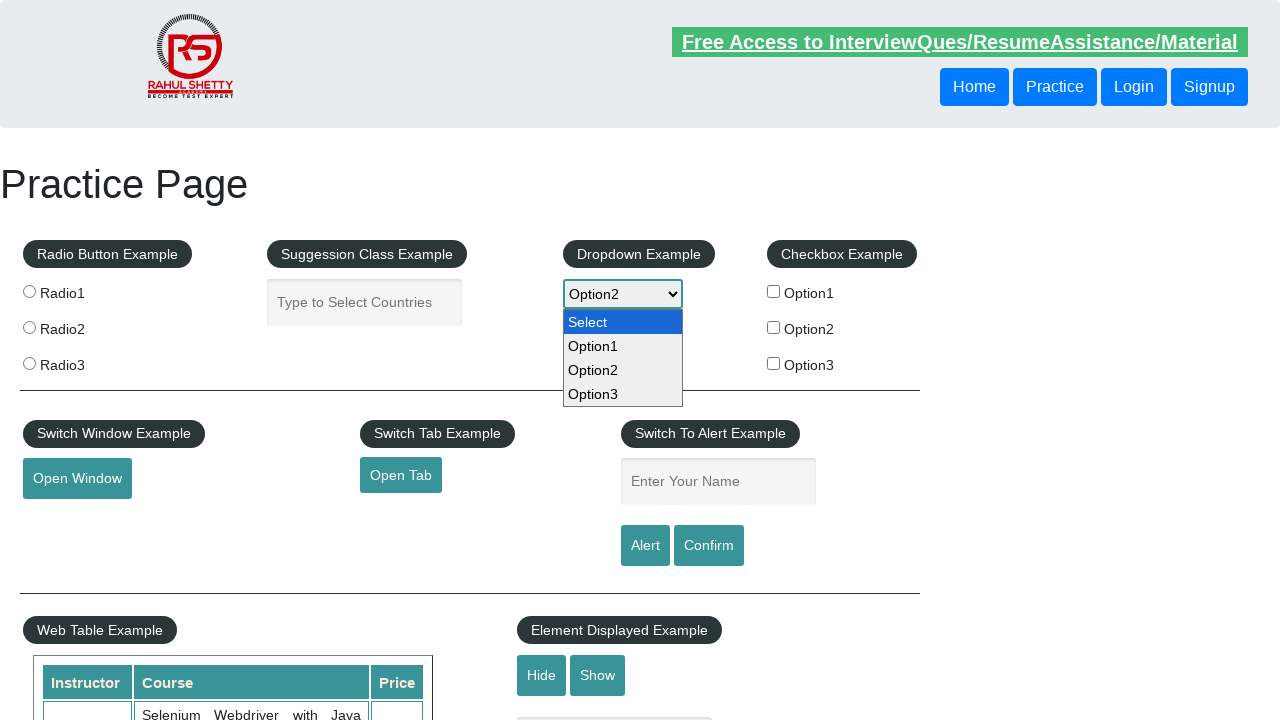

Selected dropdown option by visible text (Option3) on #dropdown-class-example
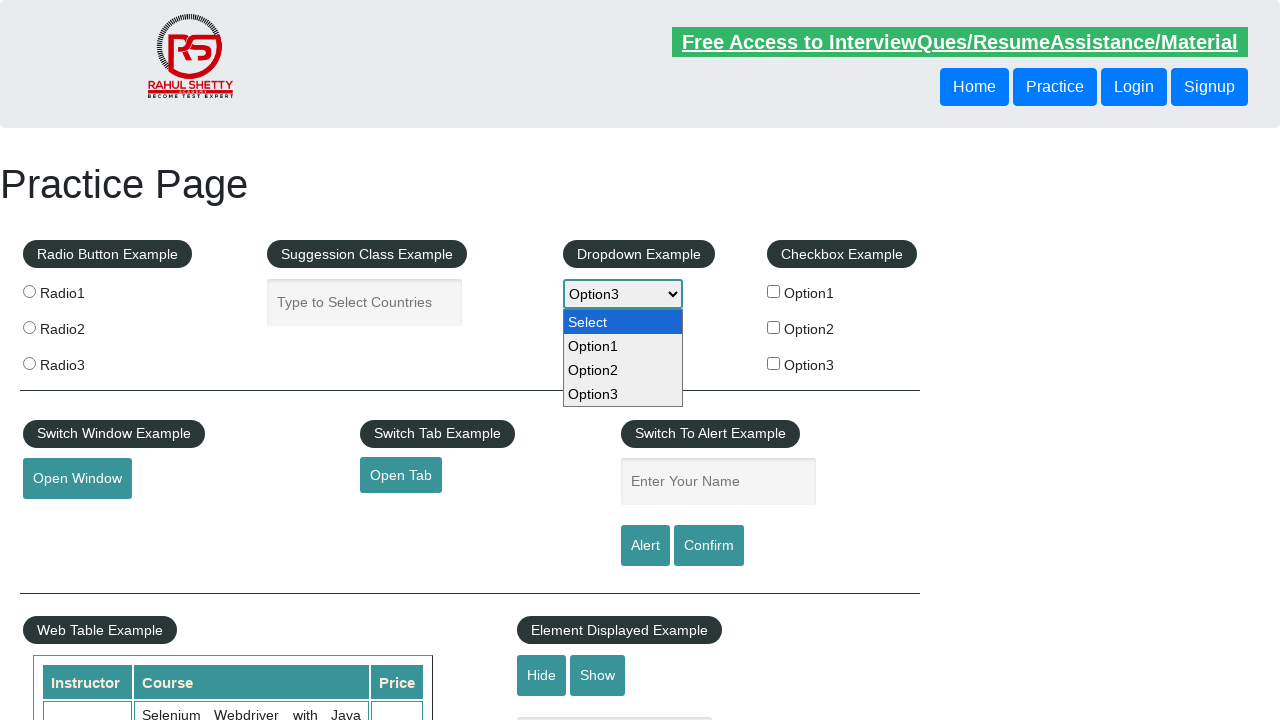

Selected dropdown option by value (Option1) on #dropdown-class-example
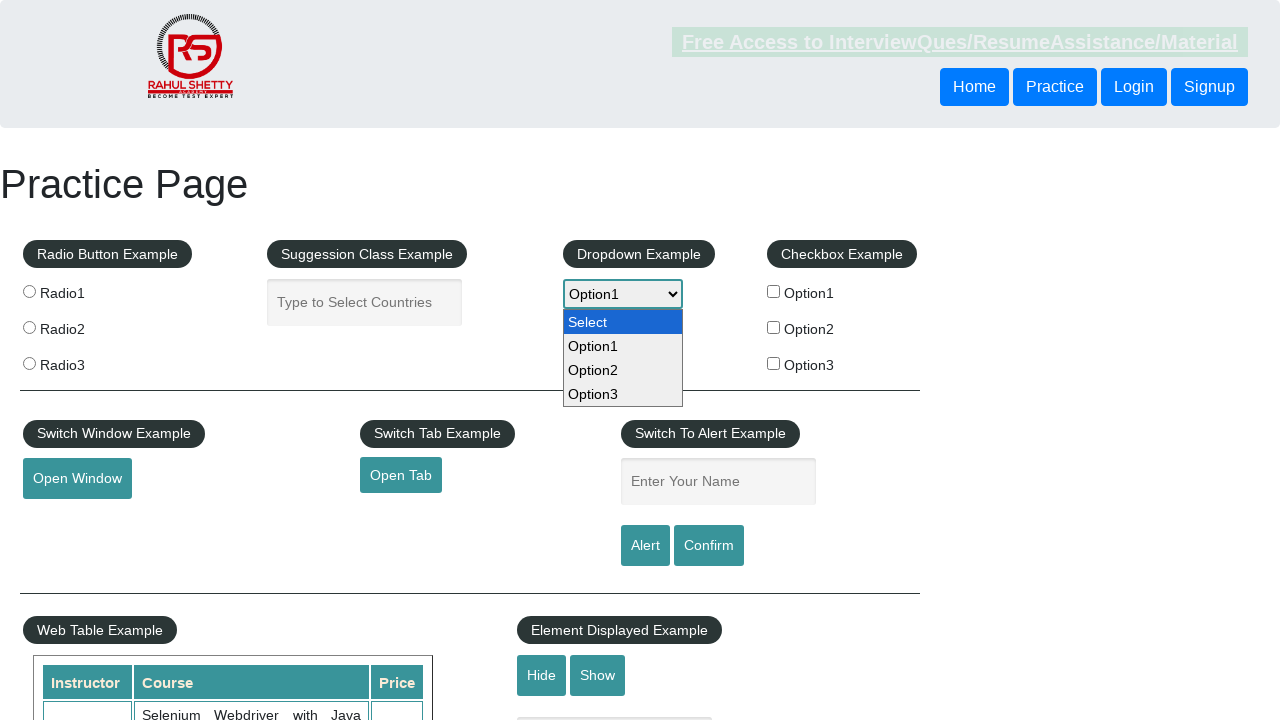

Retrieved selected option value: option1
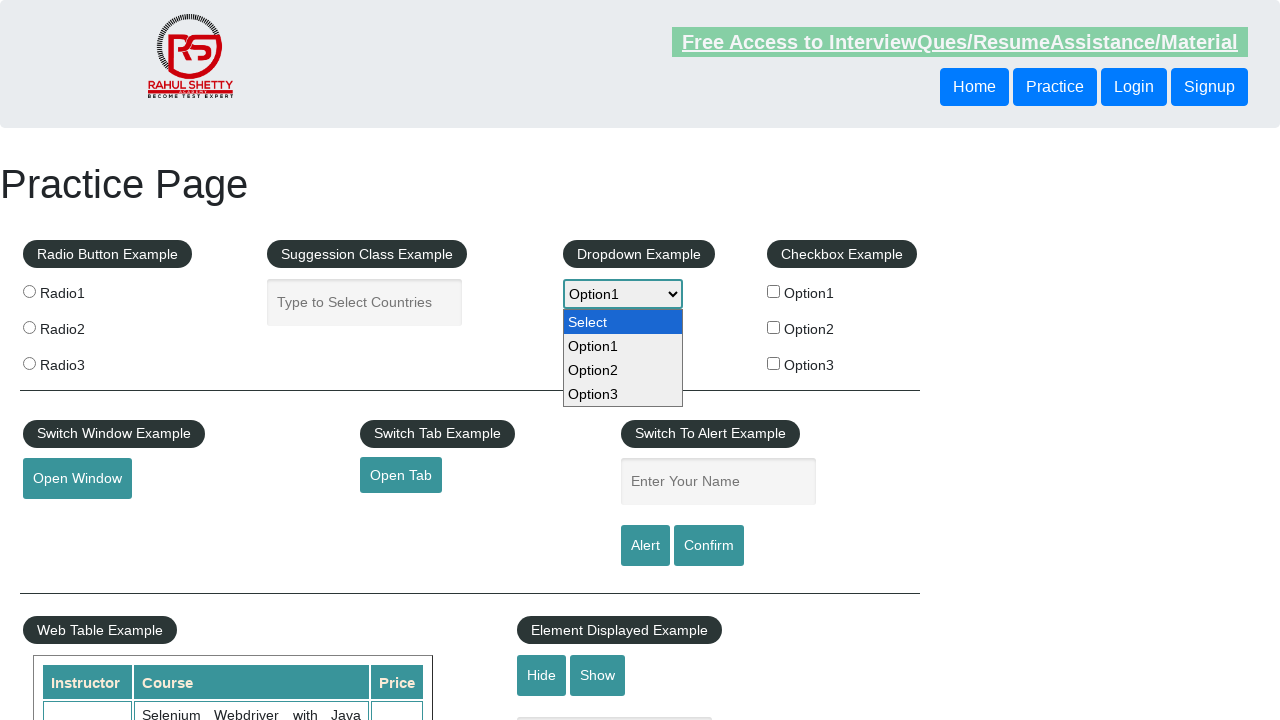

Retrieved all dropdown options (total: 4)
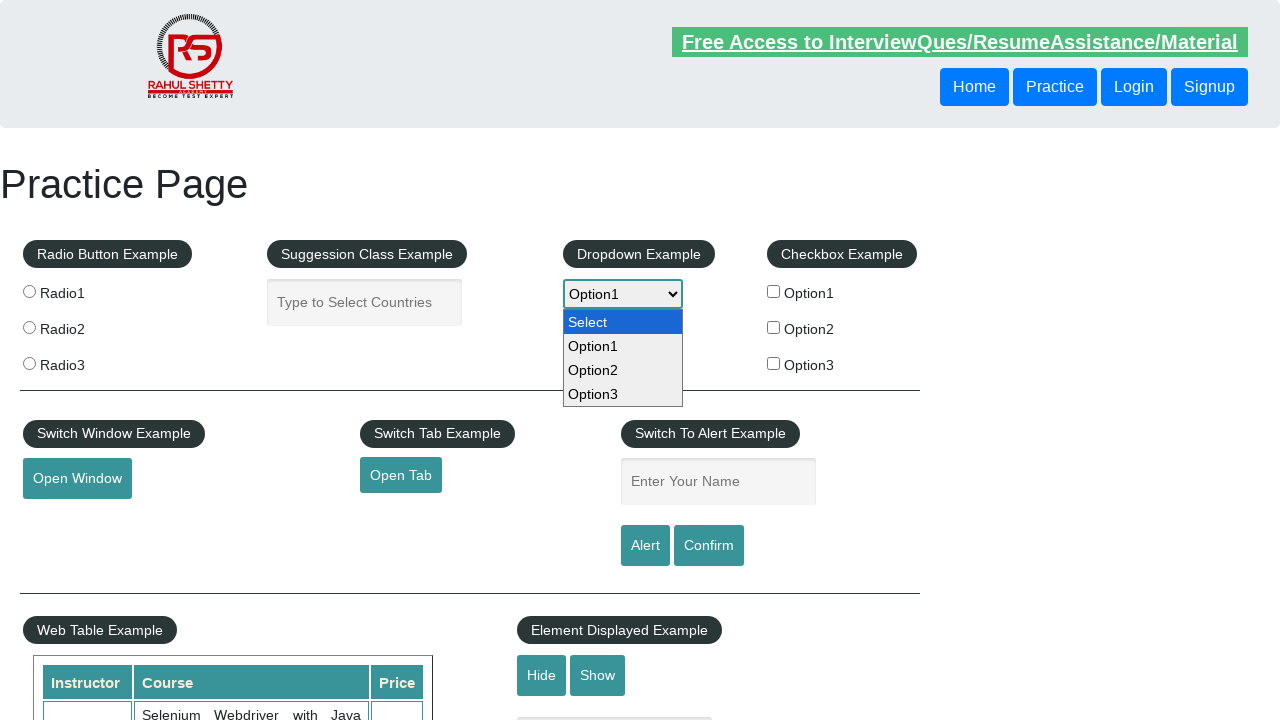

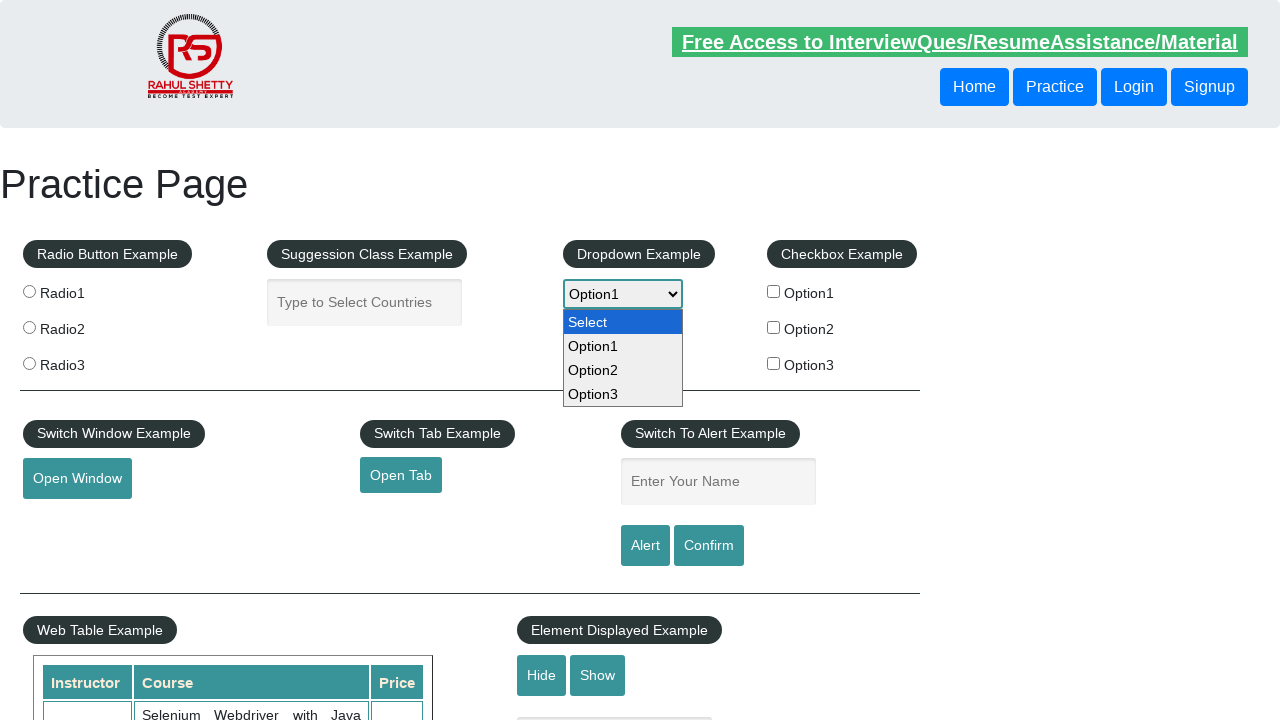